Tests handling of multiple browser tabs by clicking a link that opens a new page and verifying the new page loads successfully

Starting URL: https://opensource-demo.orangehrmlive.com/web/index.php/auth/login

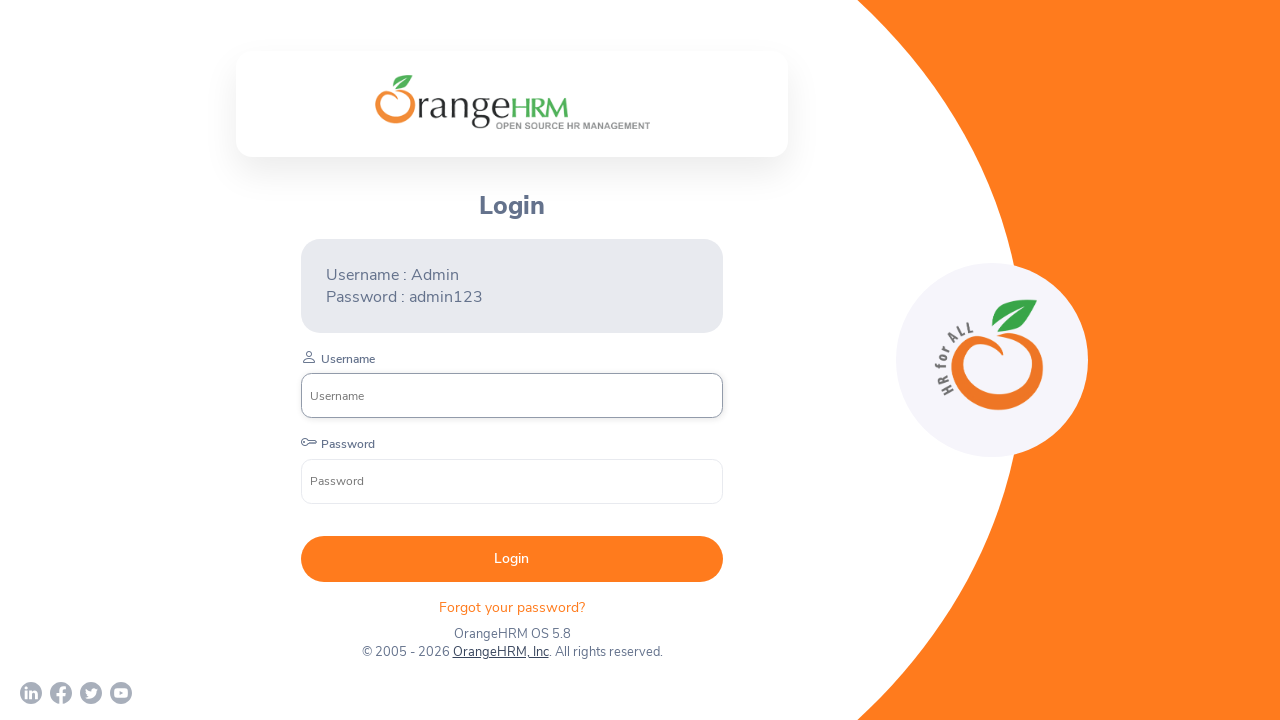

Login page loaded successfully
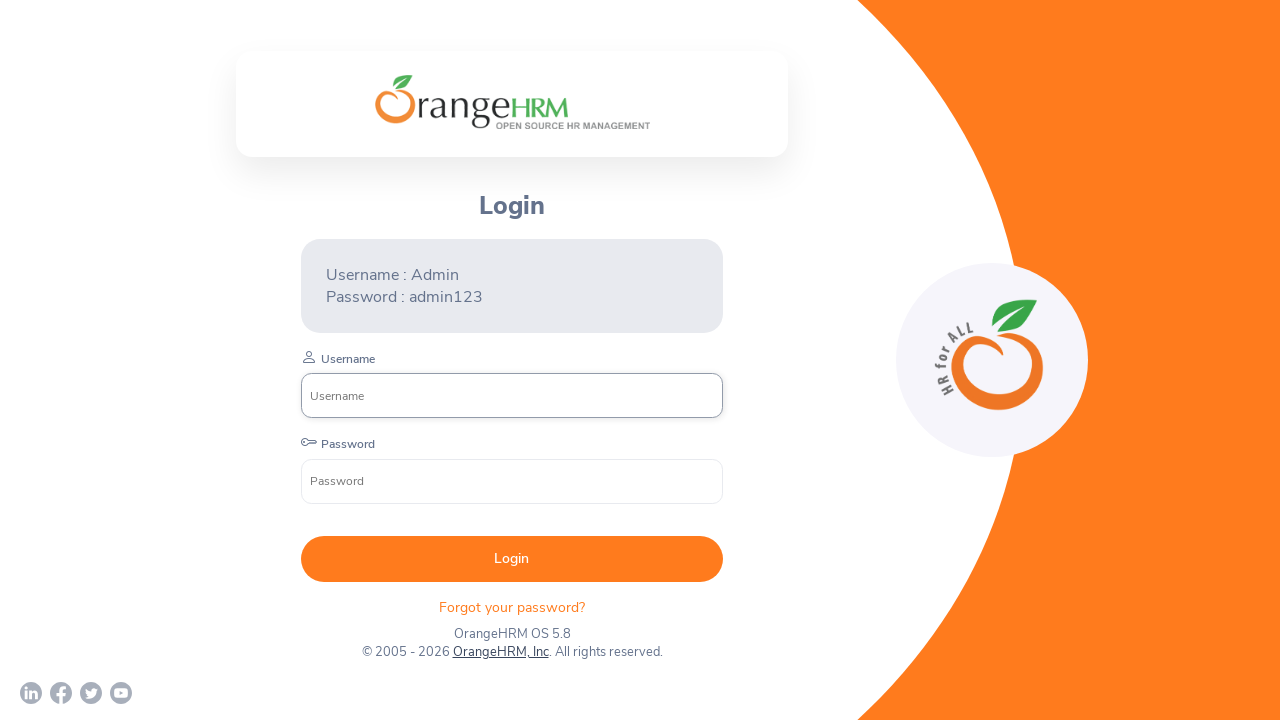

Clicked OrangeHRM, Inc link to open new tab at (500, 652) on internal:role=link[name="OrangeHRM, Inc"i]
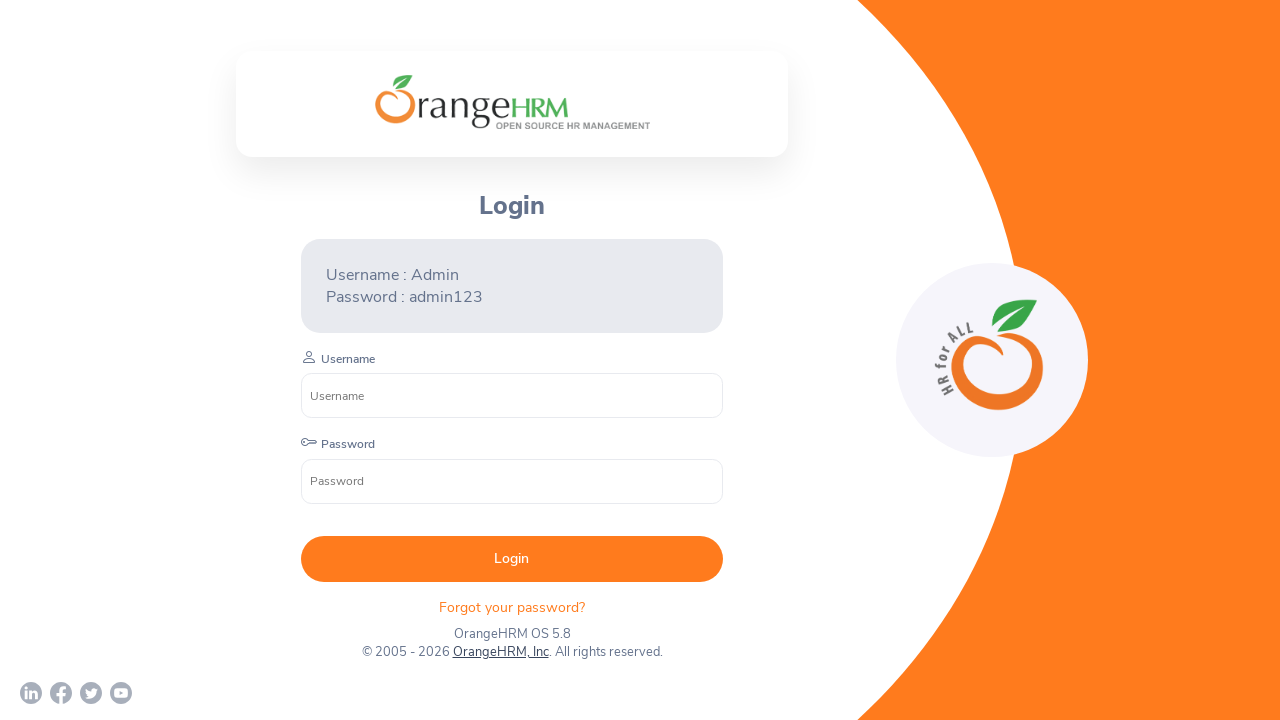

New tab opened and loaded successfully
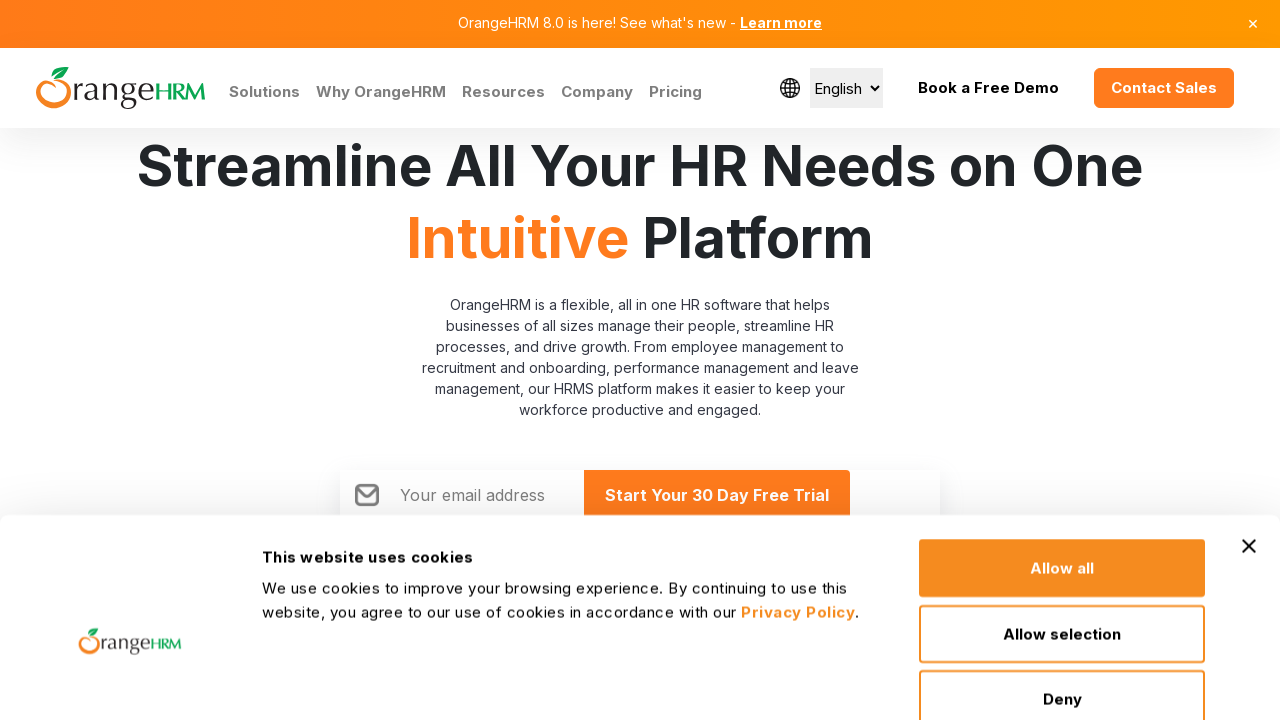

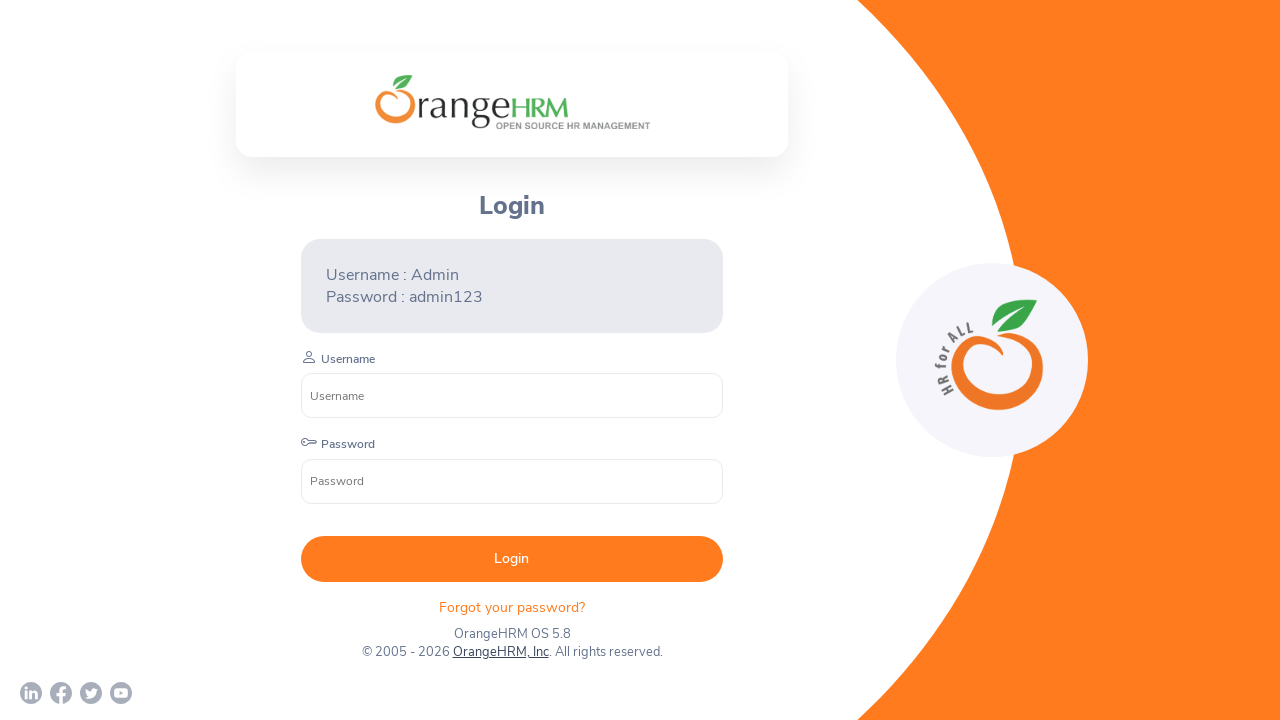